Tests horizontal slider movement using mouse drag by moving the slider to various positions and verifying the slider value updates correctly

Starting URL: http://the-internet.herokuapp.com/horizontal_slider

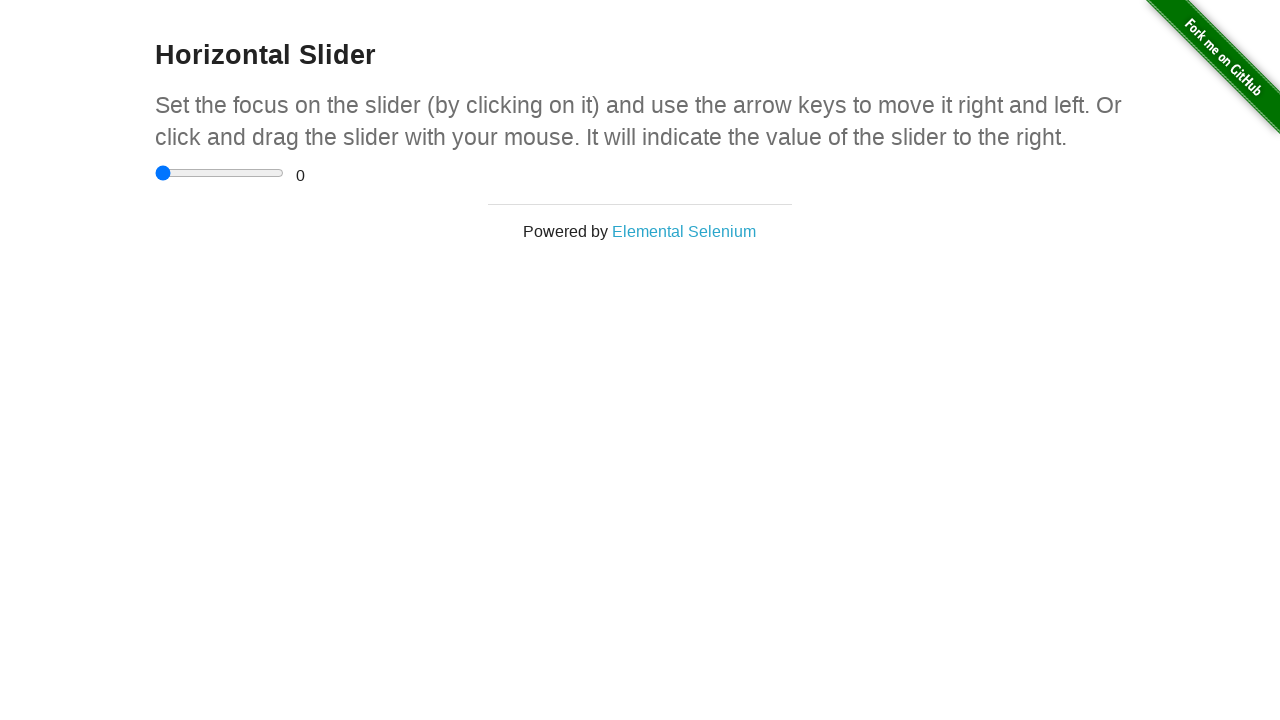

Slider container loaded and visible
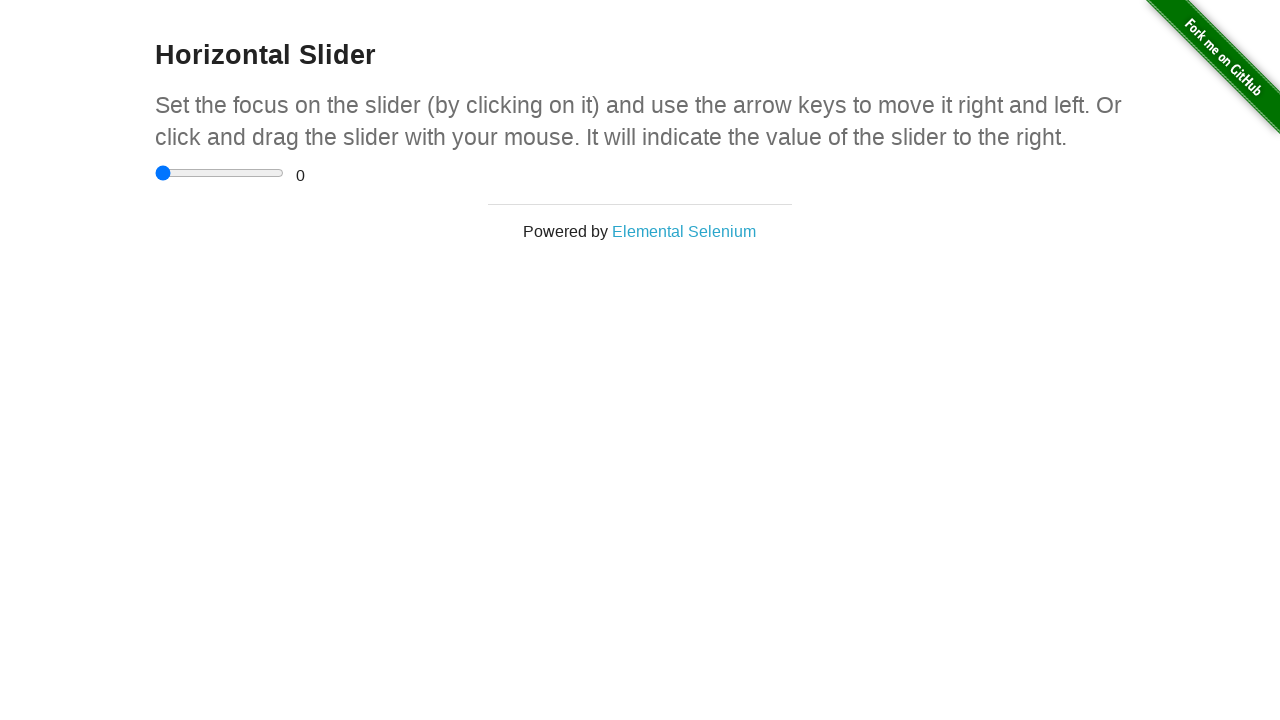

Located slider input element
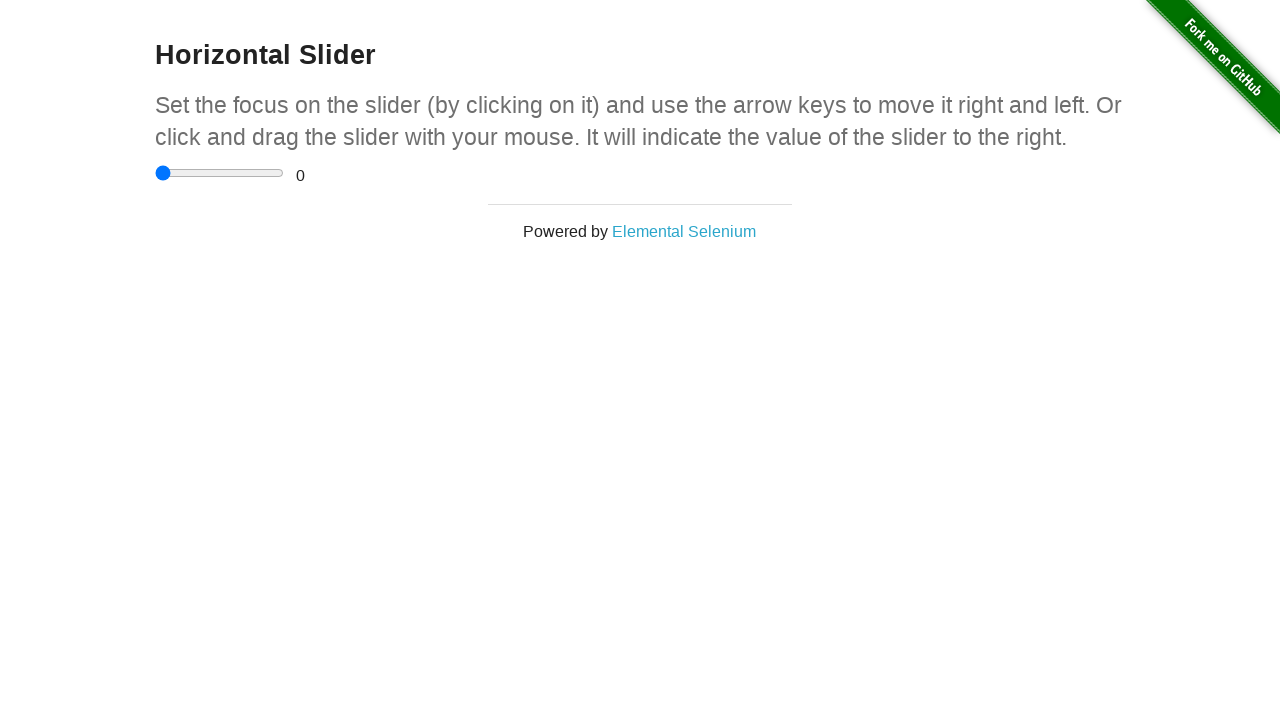

Calculated slider bounding box and dimensions
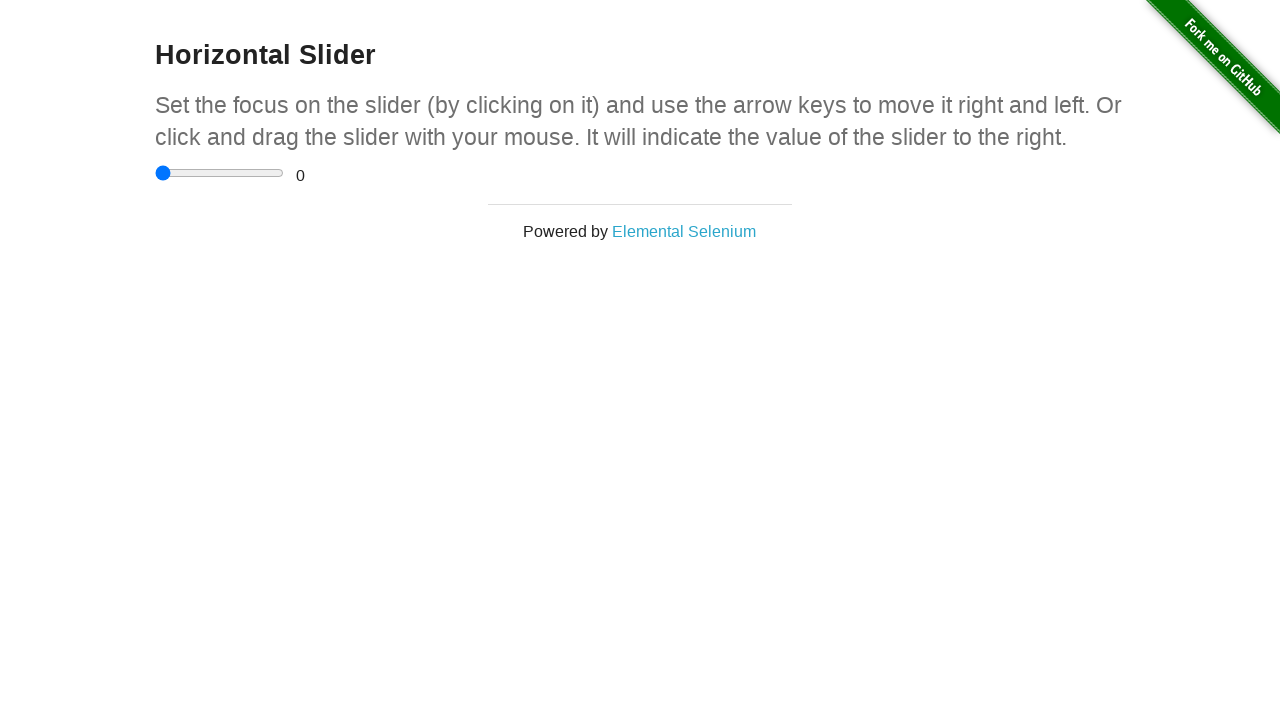

Moved slider to leftmost position at (155, 173)
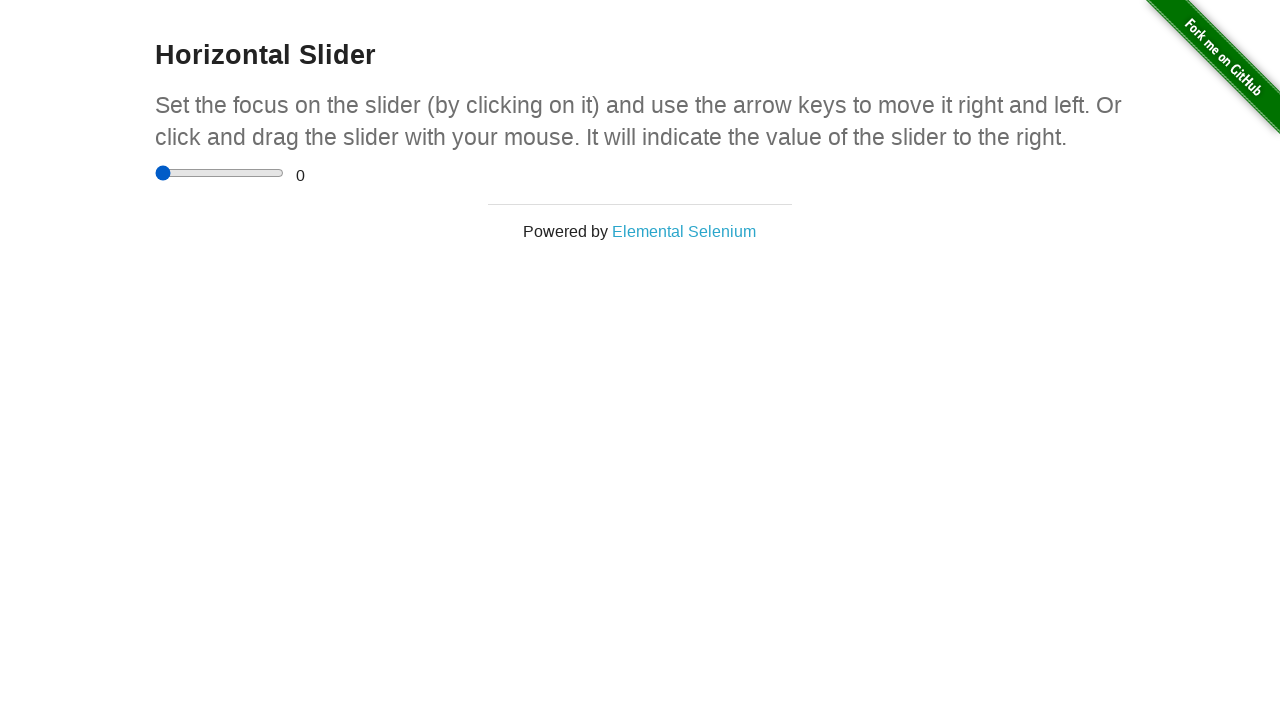

Moved slider to middle position at (220, 173)
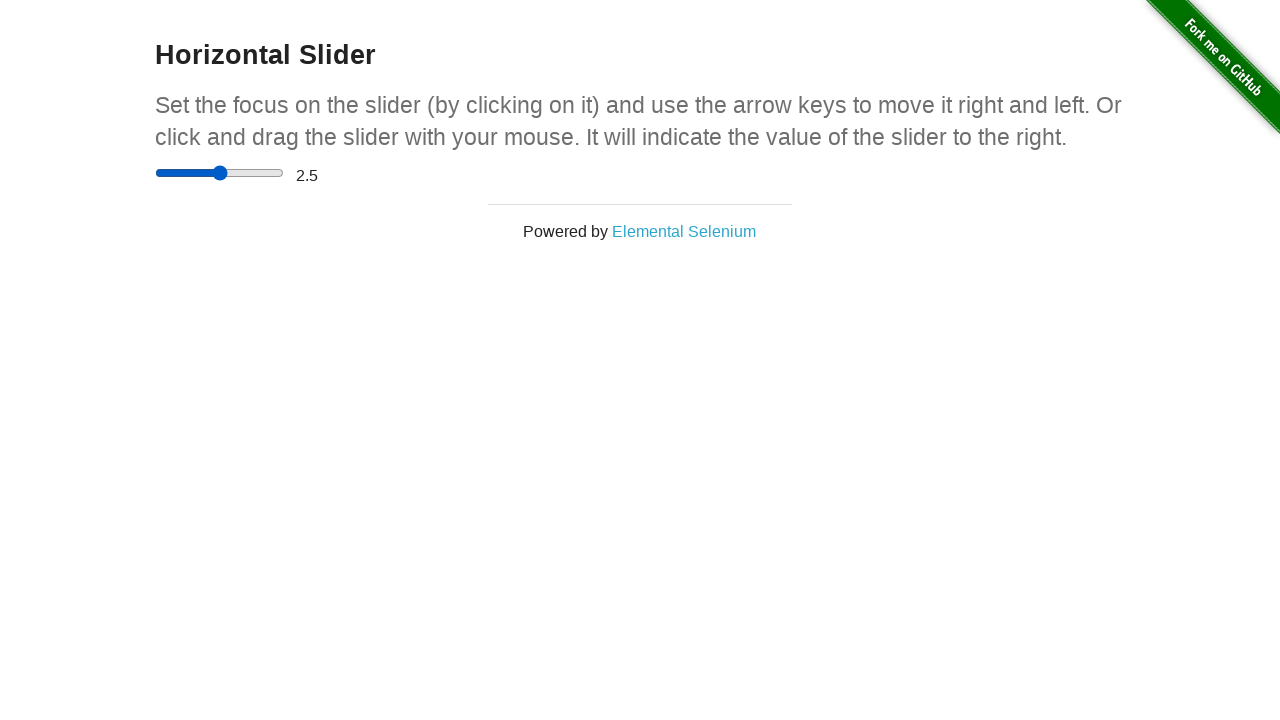

Moved slider to rightmost position at (284, 173)
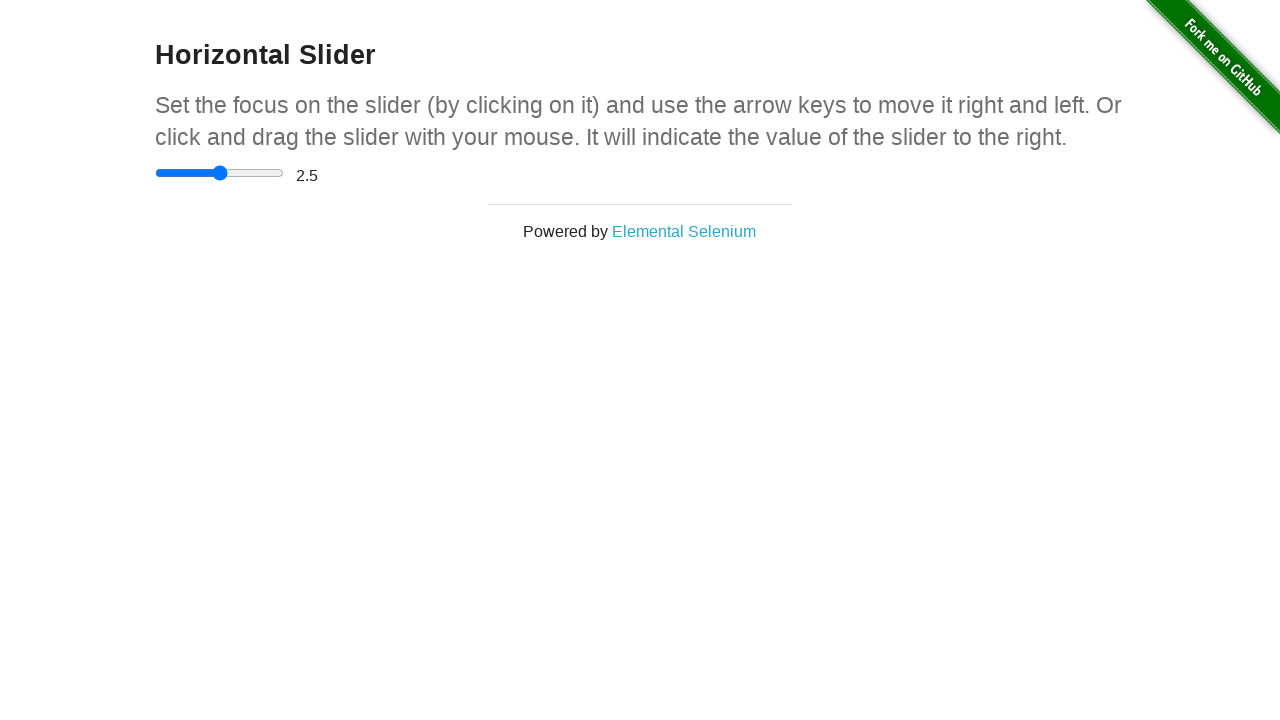

Moved slider back to leftmost position at (155, 173)
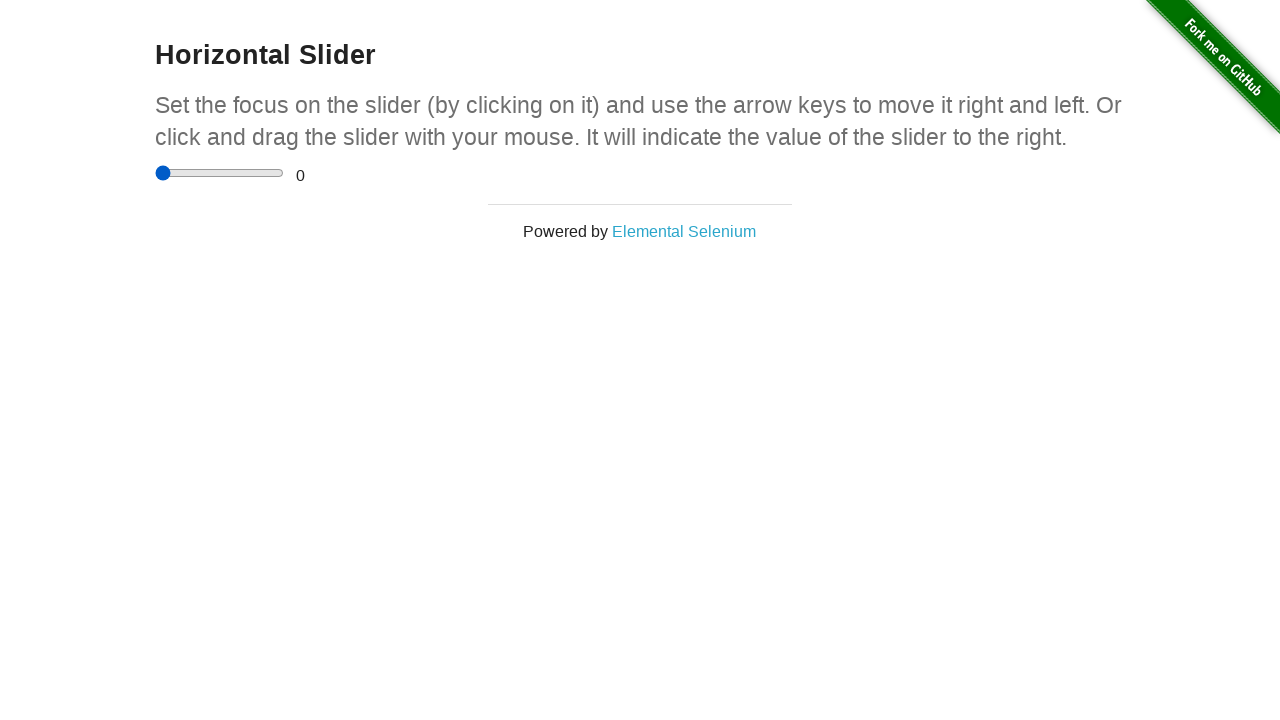

Attempted to click before start position, slider snapped to start at (145, 173)
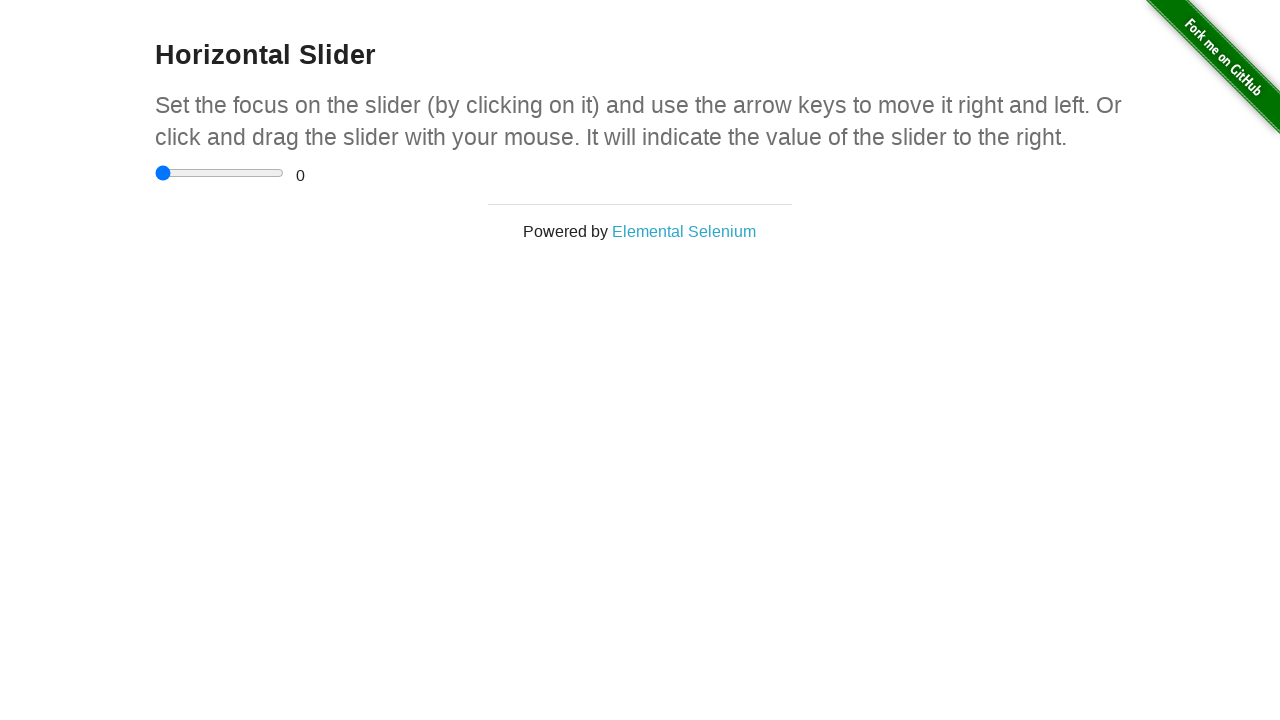

Moved slider to rightmost position at (284, 173)
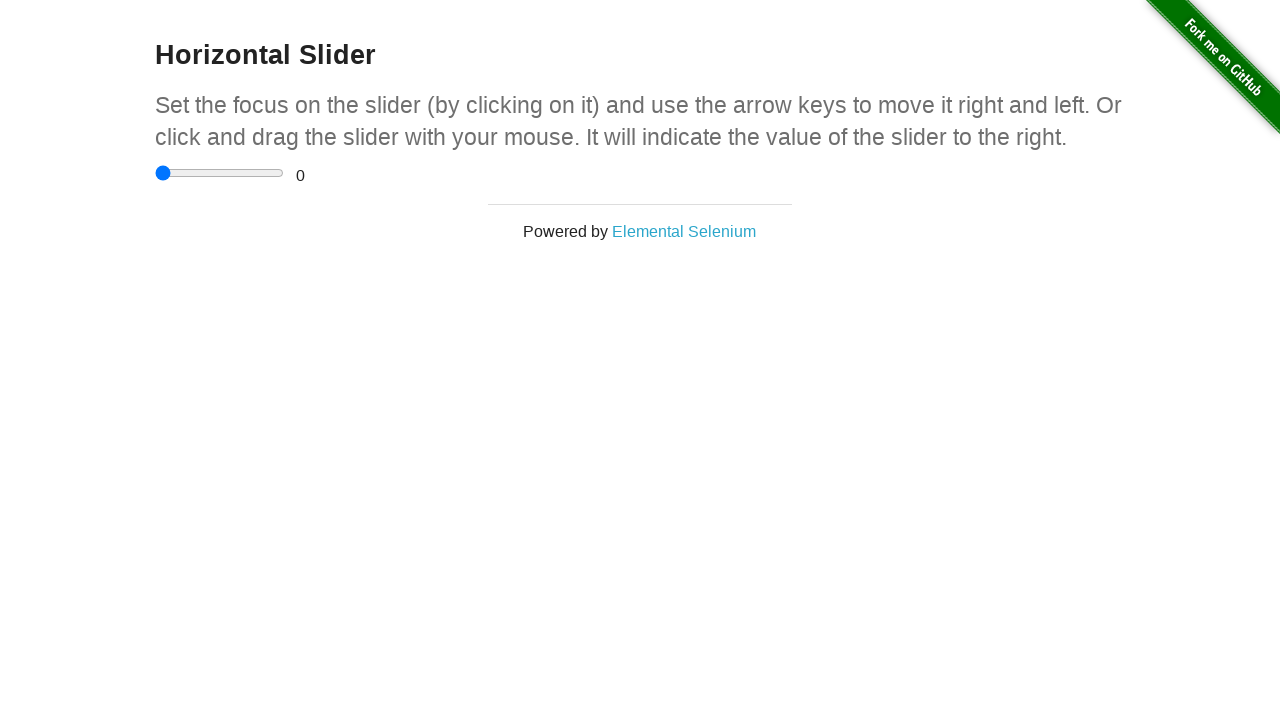

Attempted to click after end position, slider snapped to end at (294, 173)
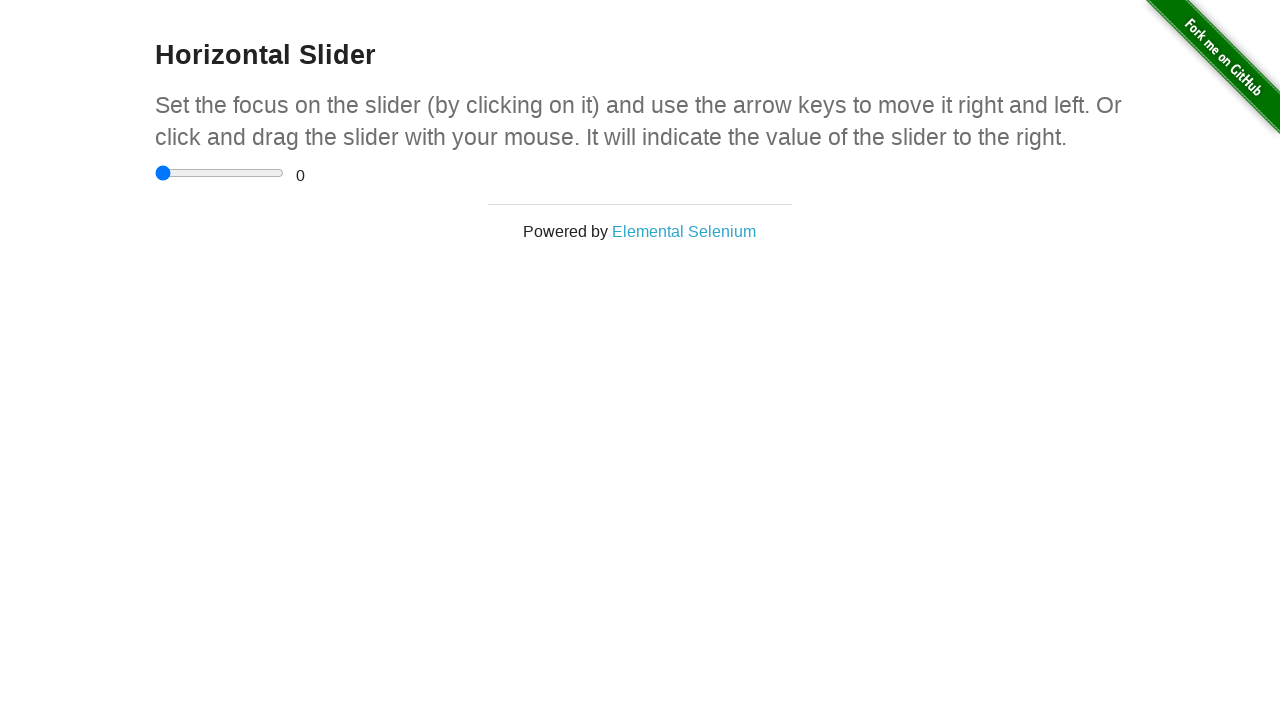

Moved slider back to leftmost position at (155, 173)
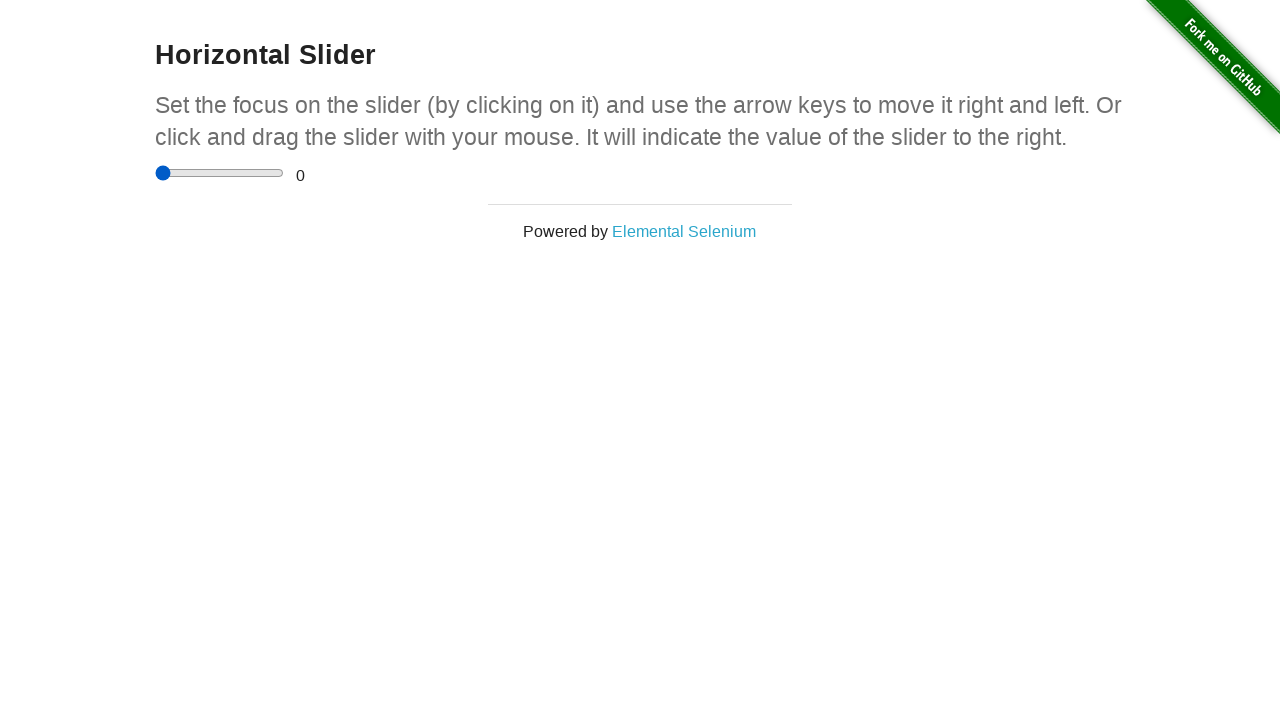

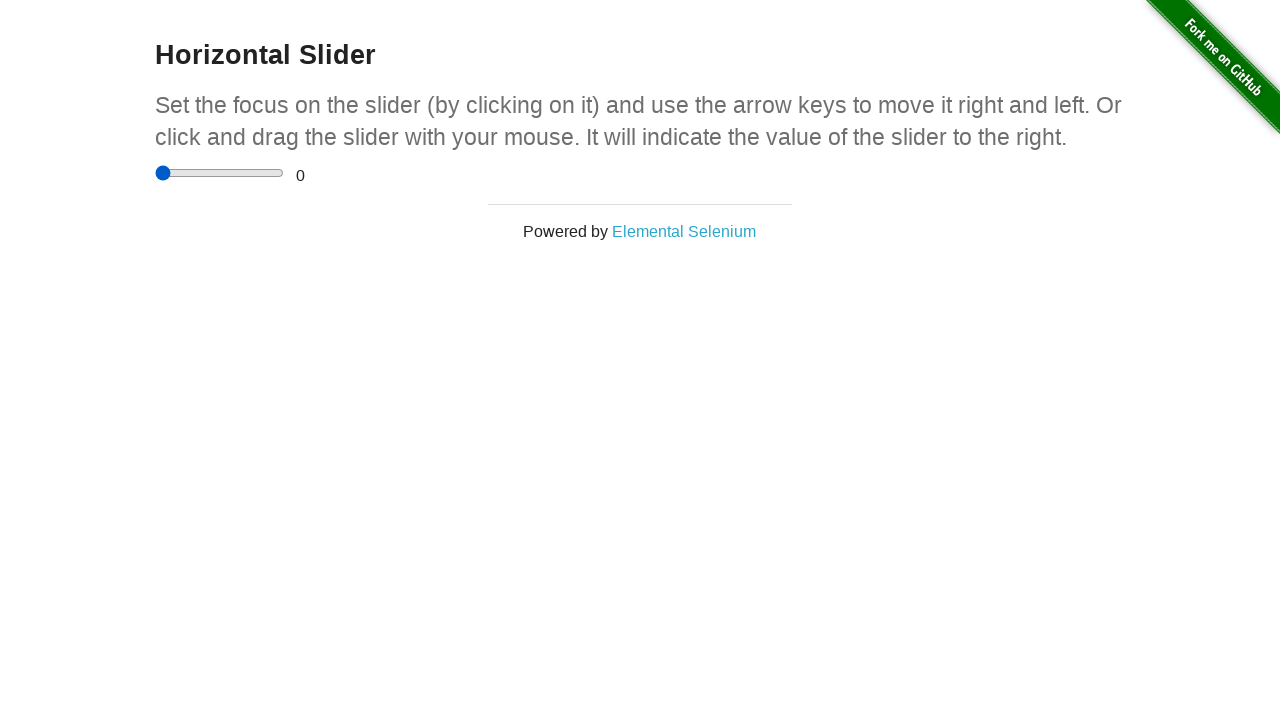